Searches for a non-existing customer

Starting URL: https://www.globalsqa.com/angularJs-protractor/BankingProject/#/manager

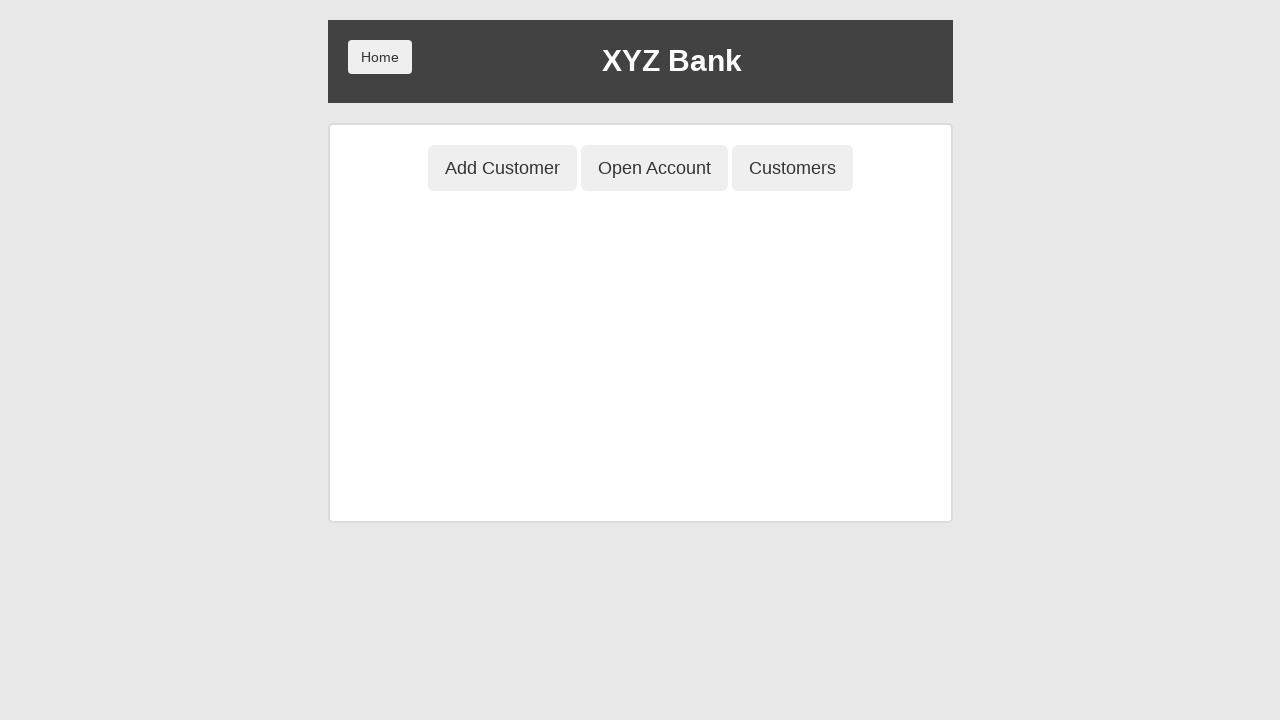

Clicked Customers button at (792, 168) on button:has-text('Customers')
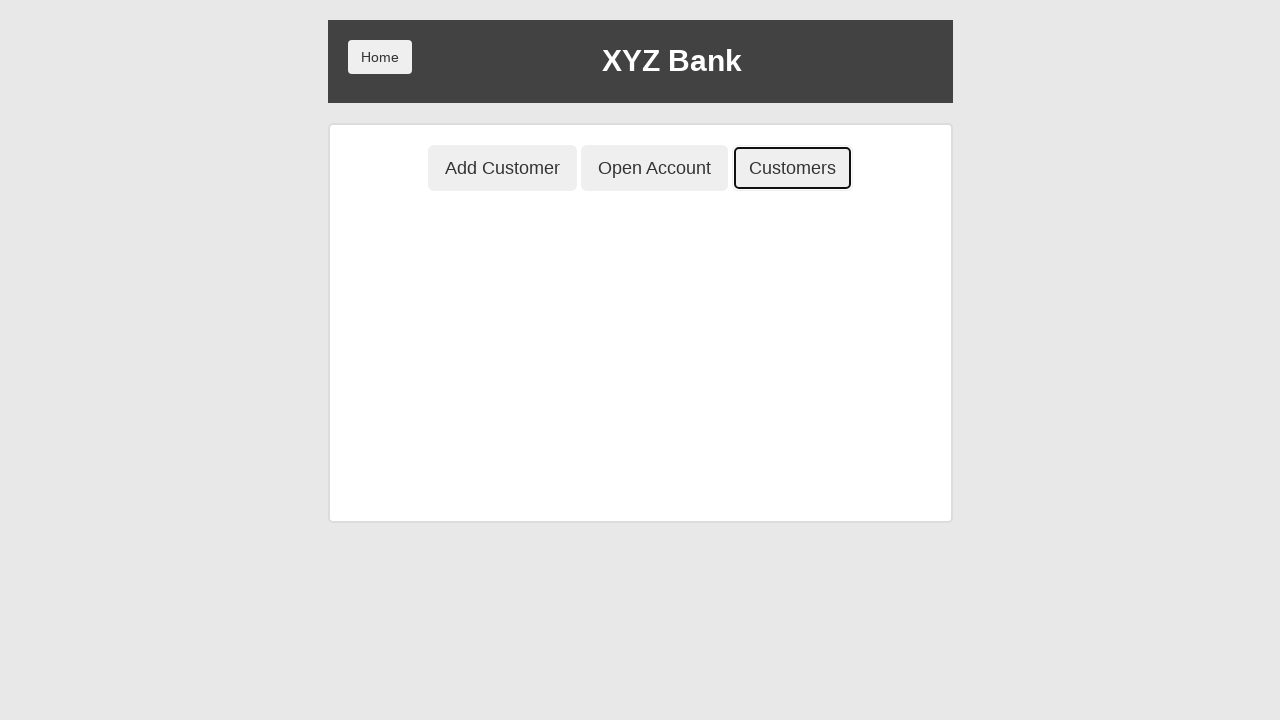

Searched for non-existing customer 'Mai Mai' on input[placeholder='Search Customer']
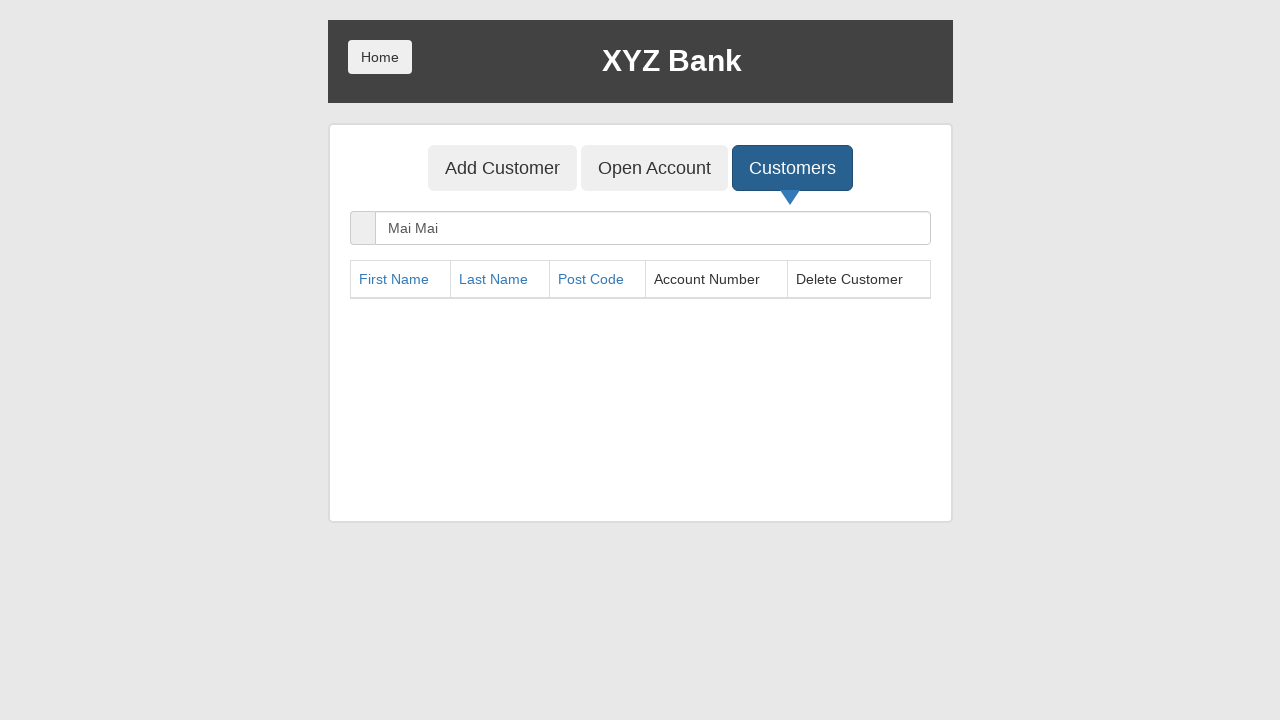

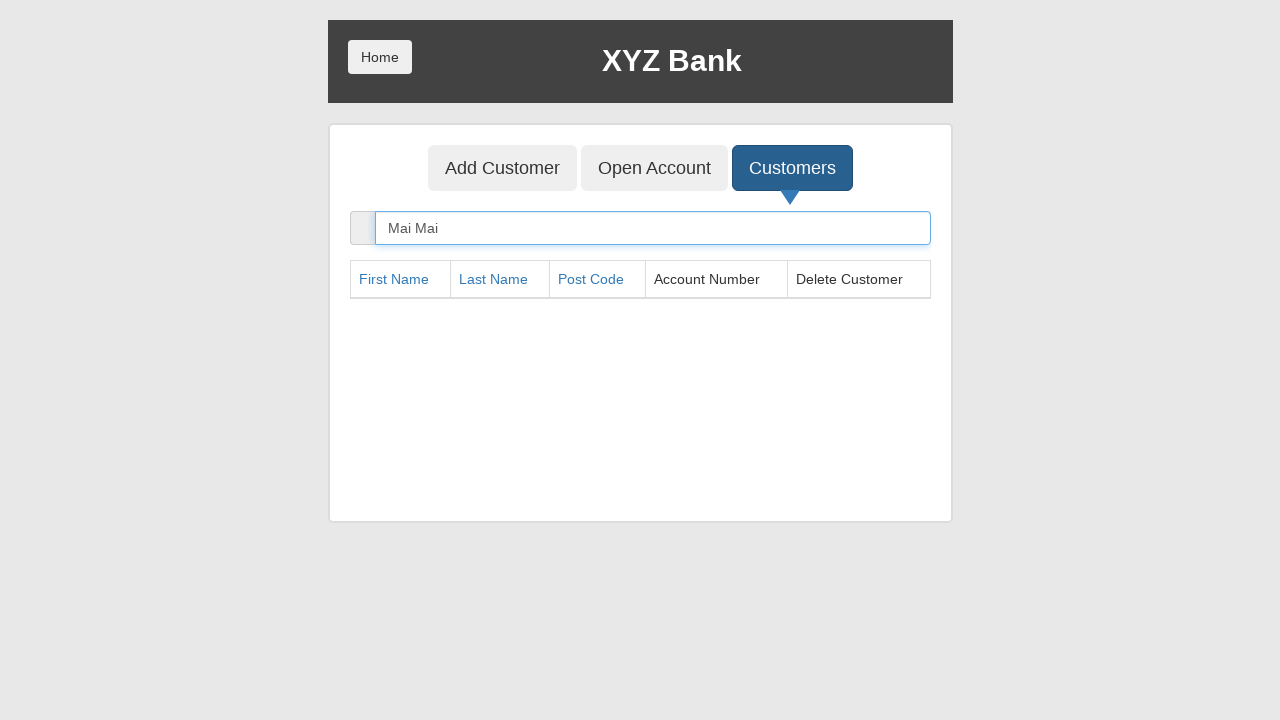